Tests dropdown selection functionality on an HTML forms tutorial page by selecting an option from a dropdown menu by index

Starting URL: https://echoecho.com/htmlforms11.htm

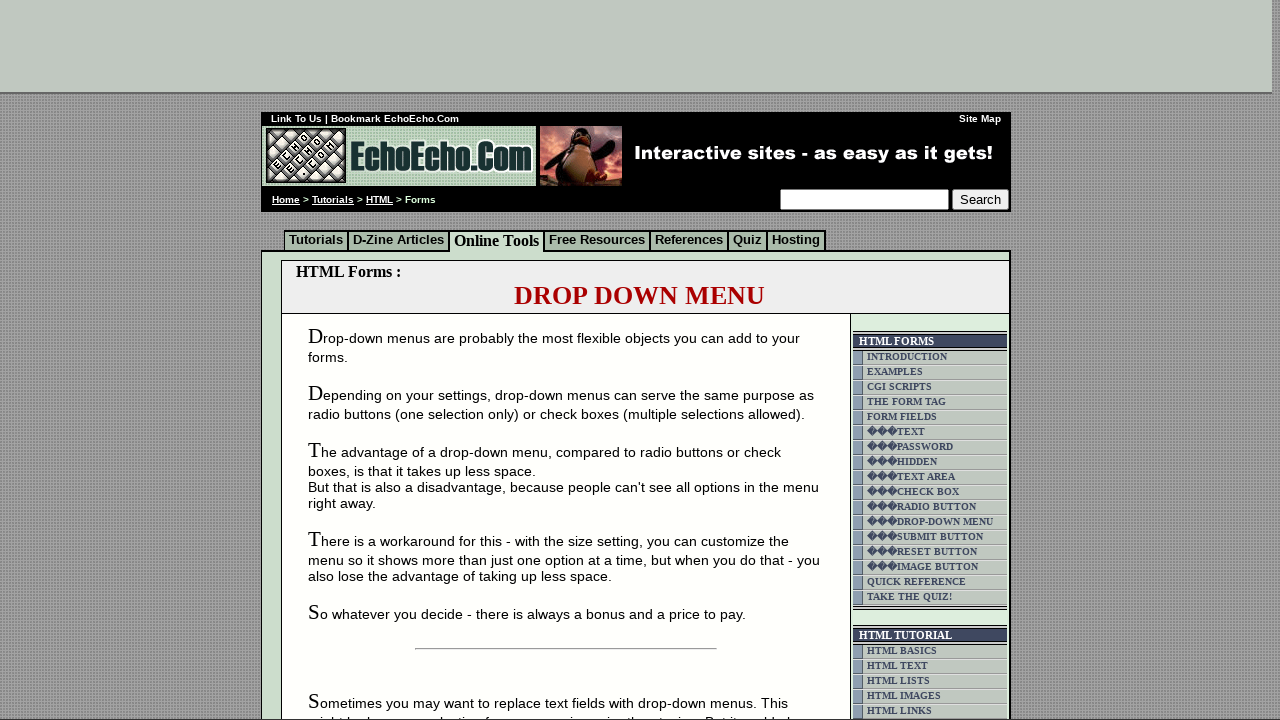

Navigated to HTML forms tutorial page
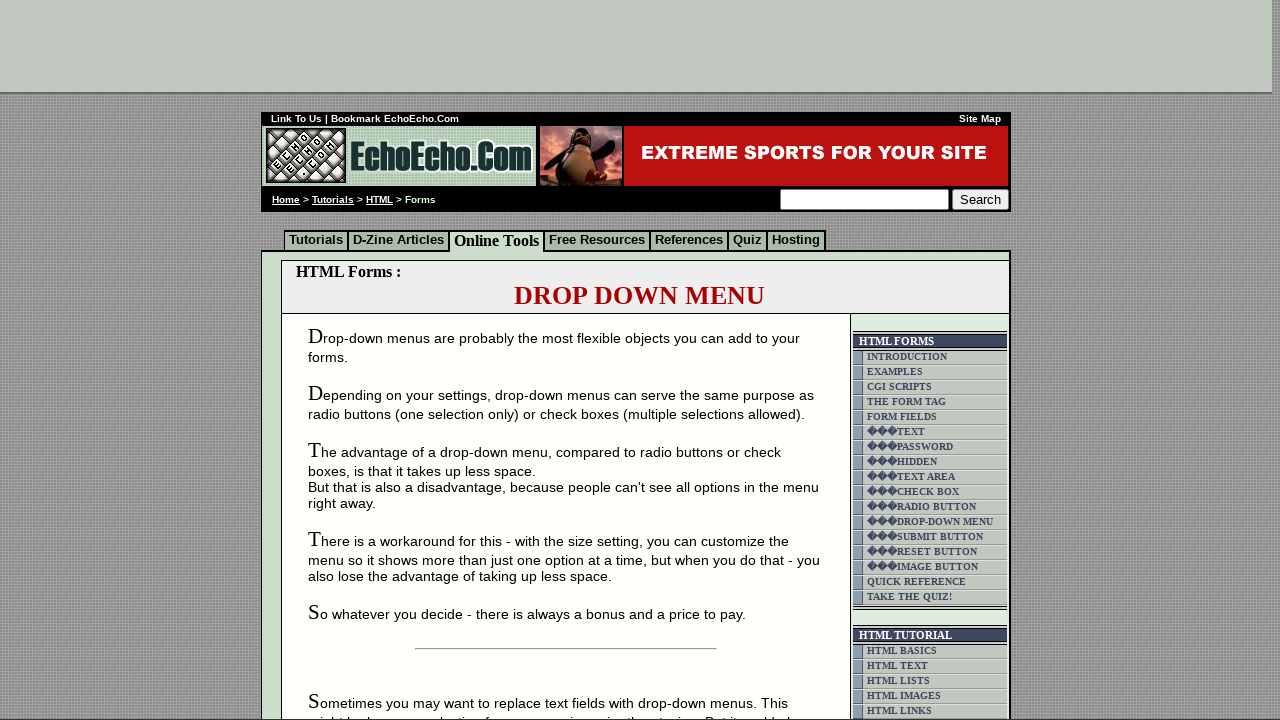

Selected dropdown option at index 1 on select[name='mydropdown']
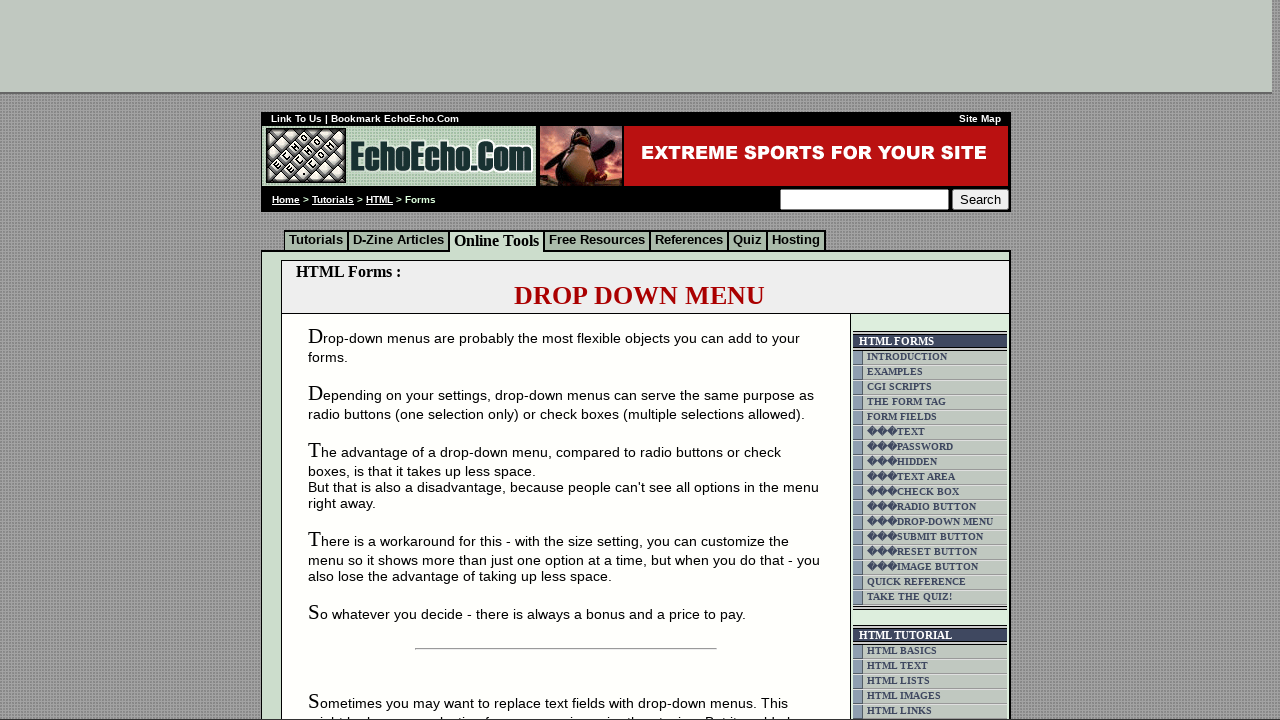

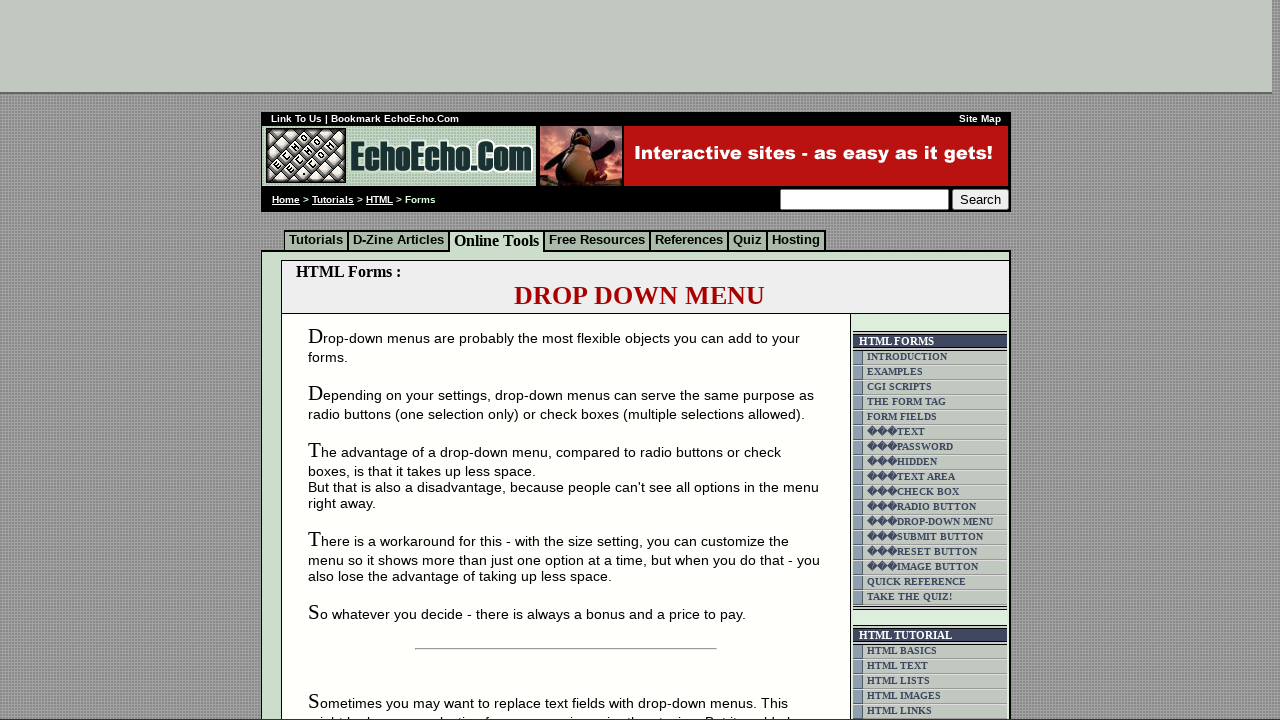